Tests nested frame navigation by clicking through to nested frames page and switching between top and bottom frames

Starting URL: https://the-internet.herokuapp.com/

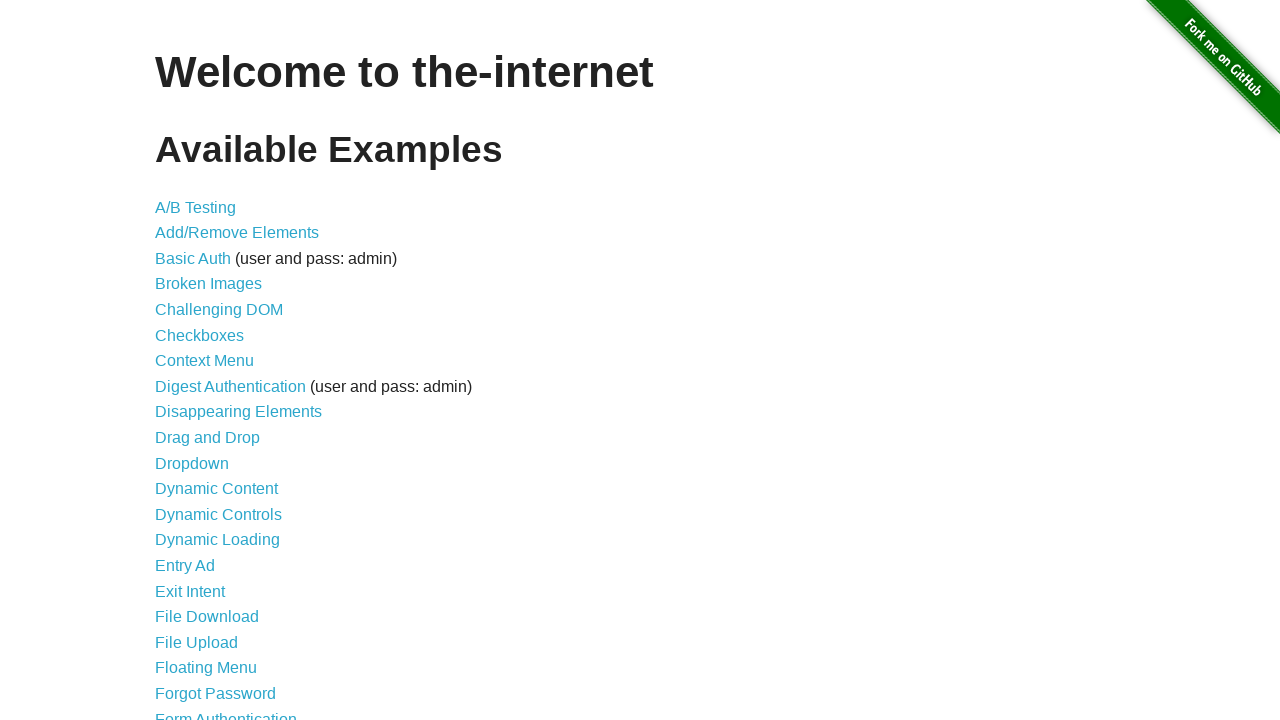

Clicked on Frames link at (182, 361) on text=Frames
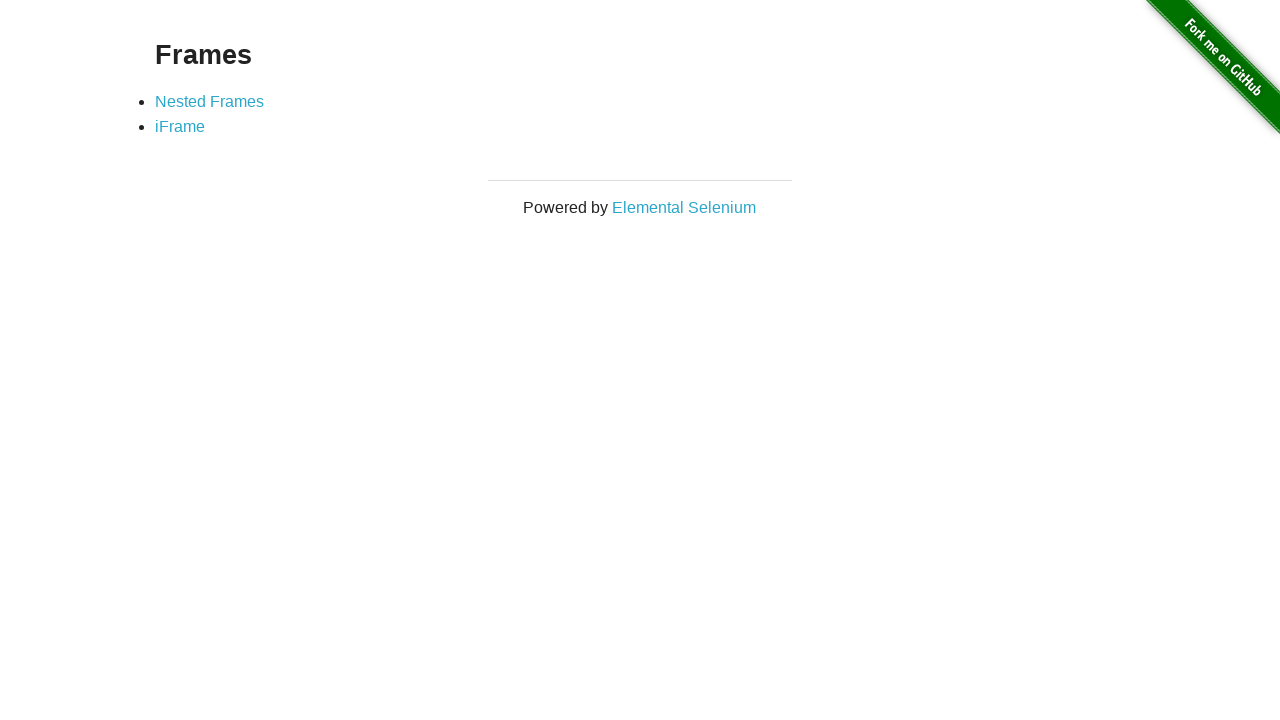

Clicked on Nested Frames link to navigate to nested frames page at (210, 101) on text=Nested Frames
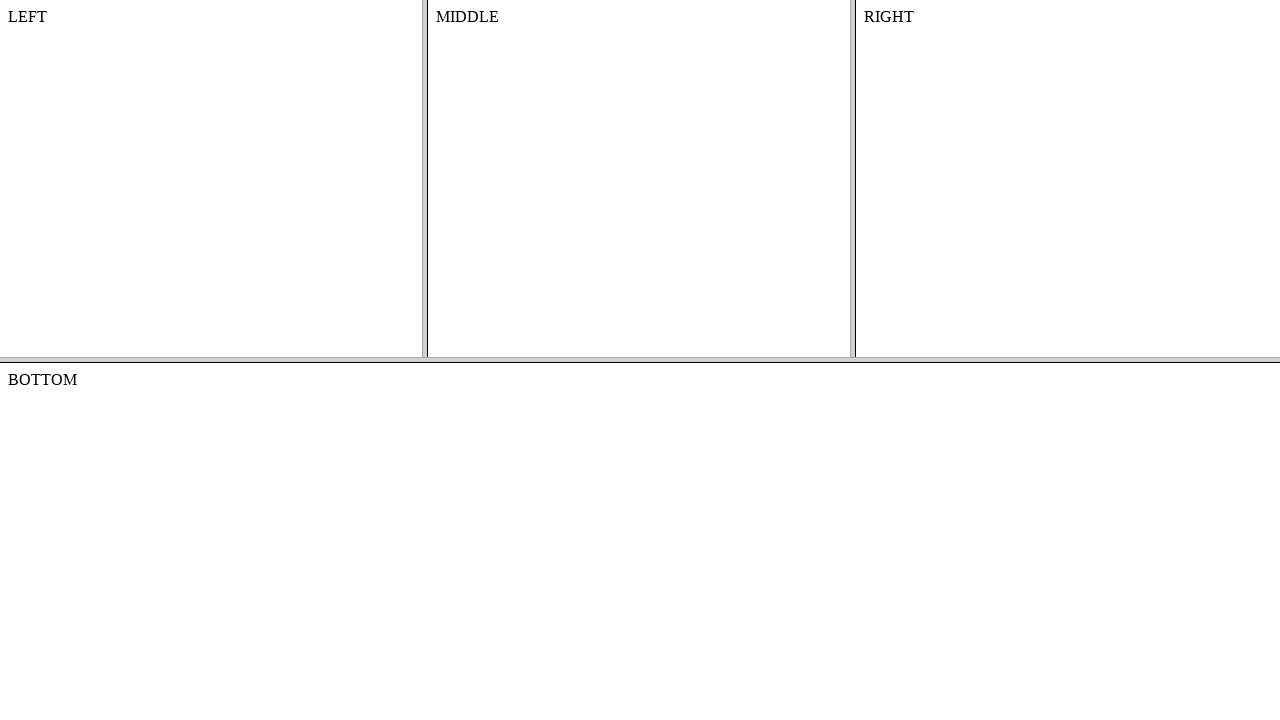

Switched to top frame
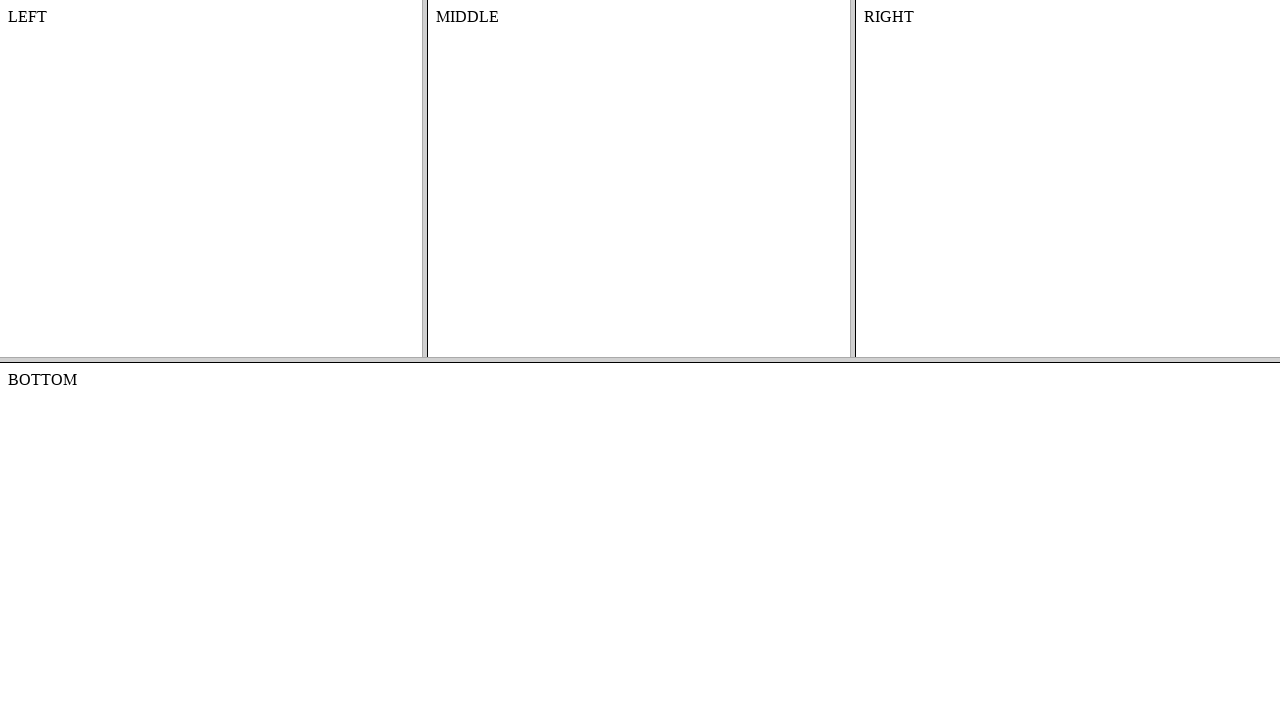

Switched to bottom frame
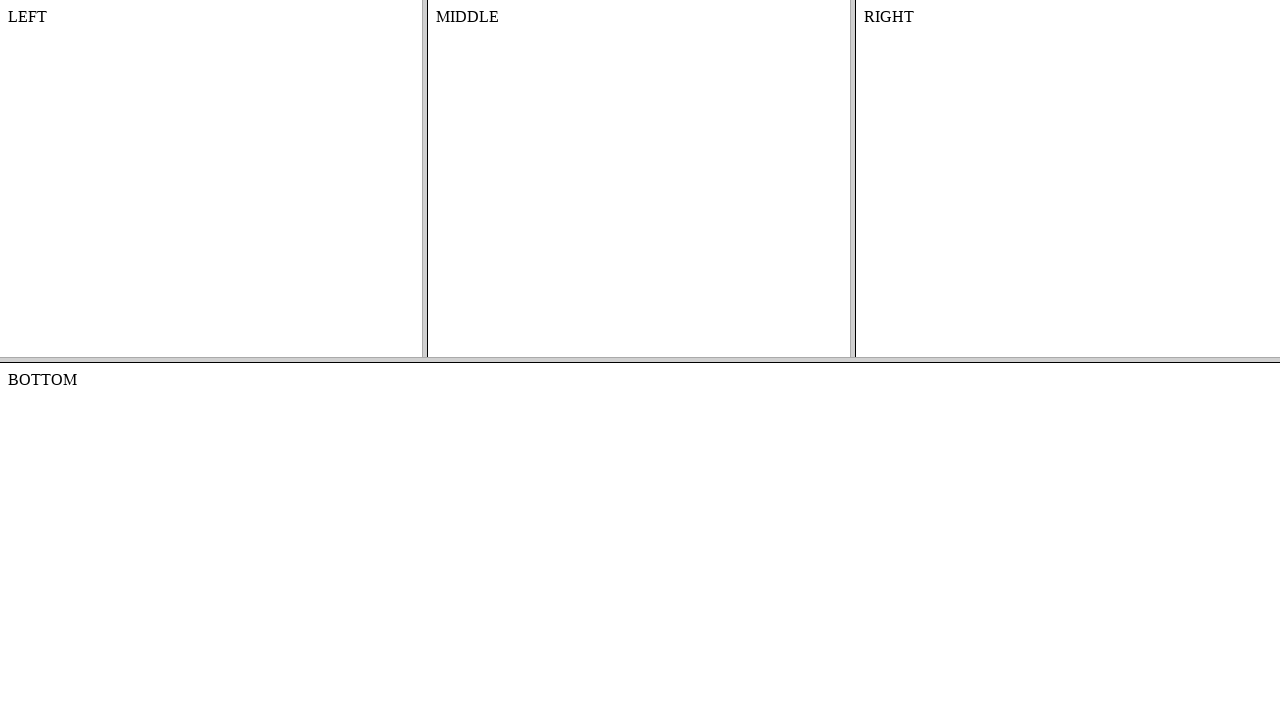

Verified top frame is accessible and loaded
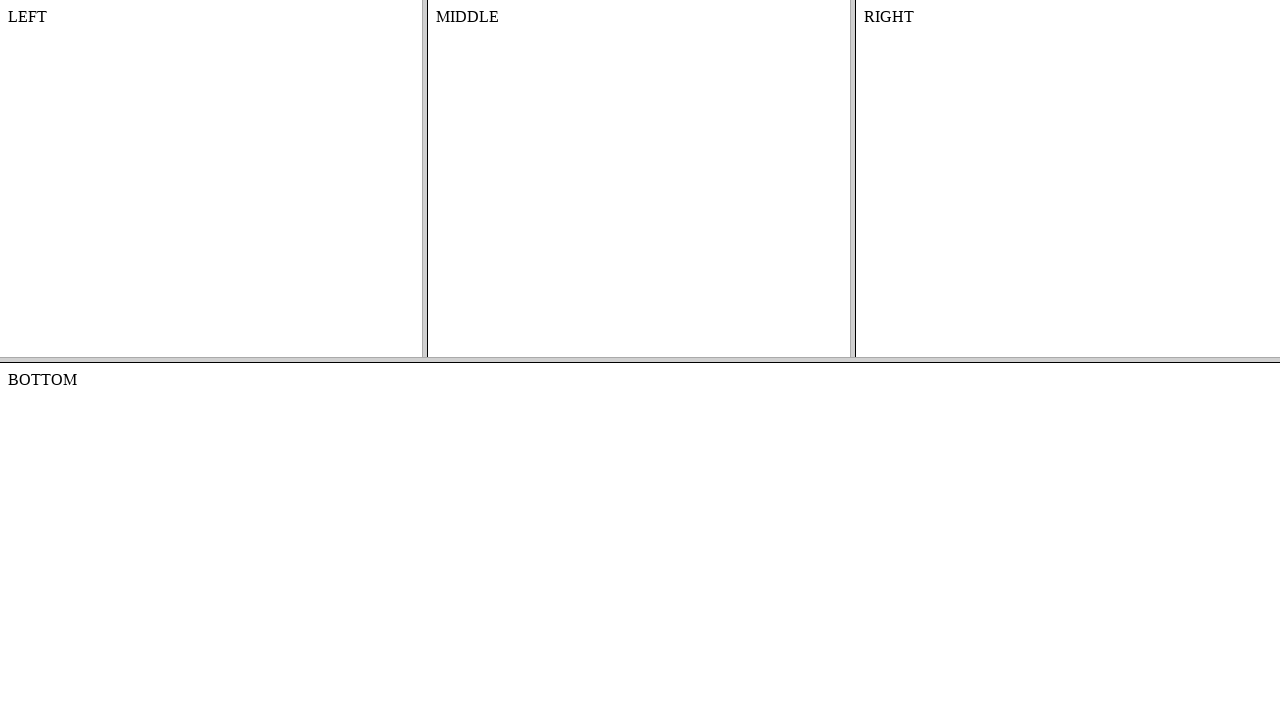

Verified bottom frame is accessible and loaded
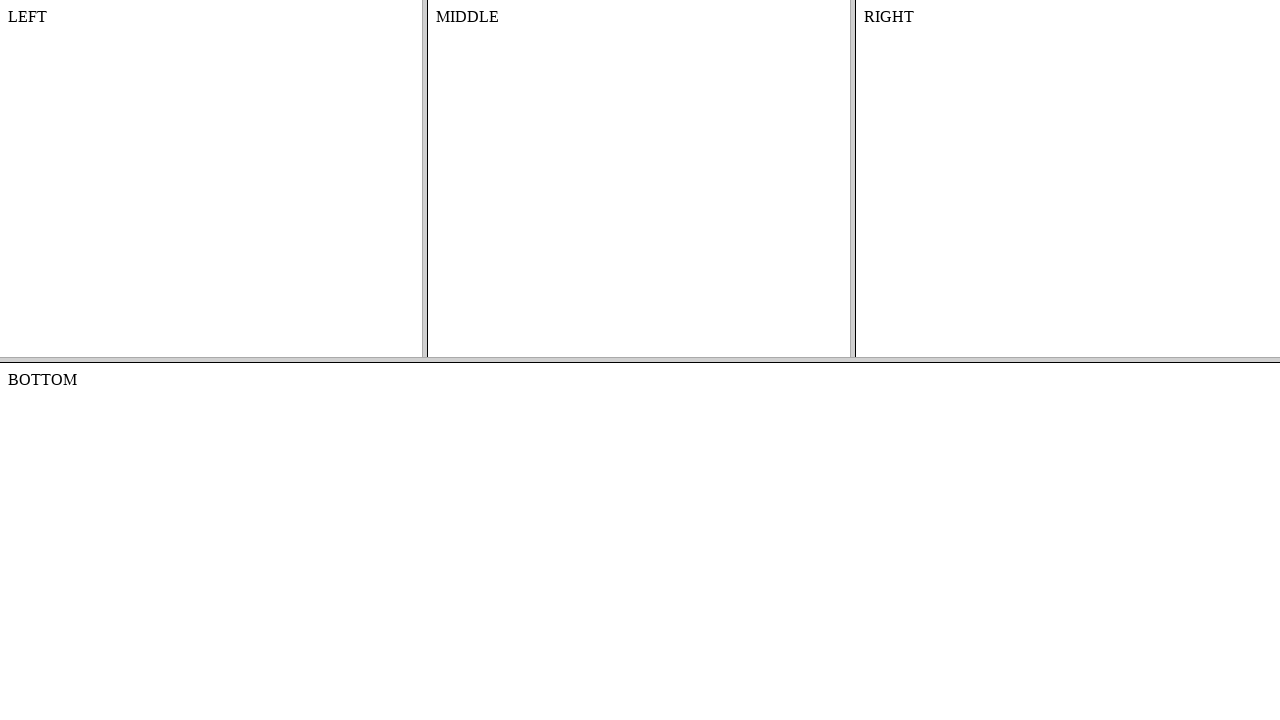

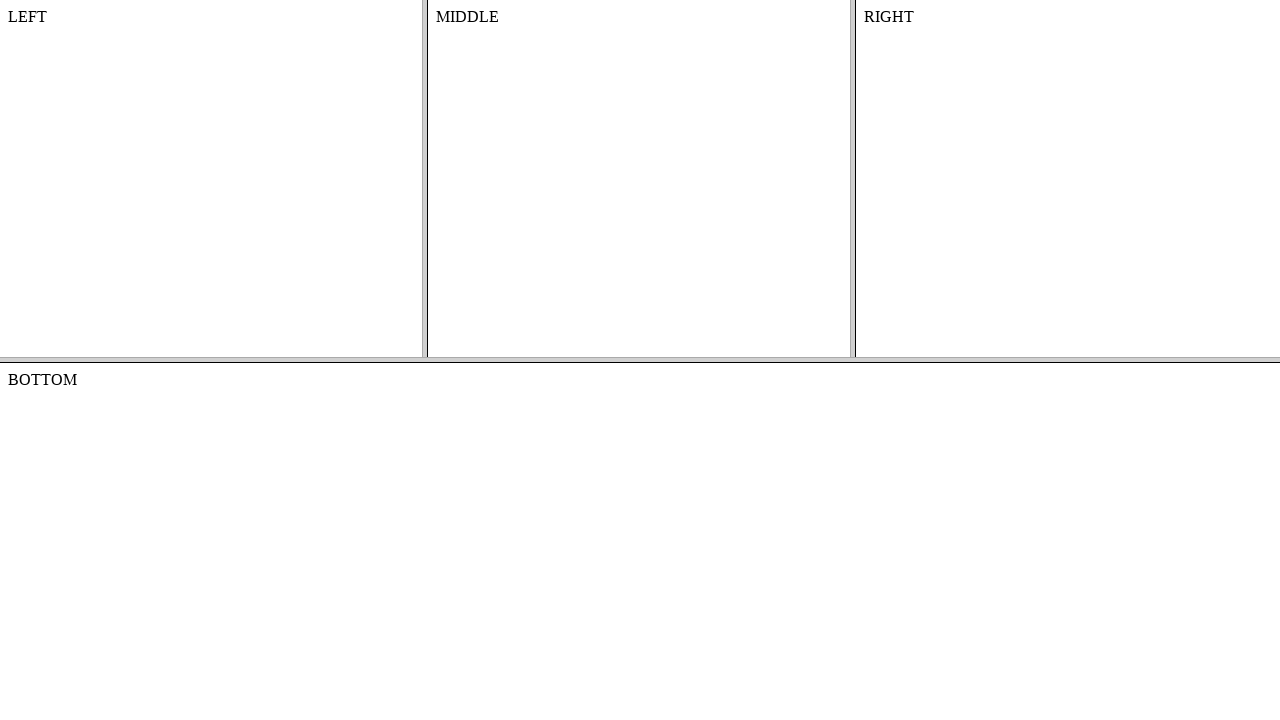